Tests JavaScript Confirm dialog by clicking the confirm button, dismissing (canceling) the dialog, and verifying the result text shows "You clicked: Cancel".

Starting URL: https://the-internet.herokuapp.com/javascript_alerts

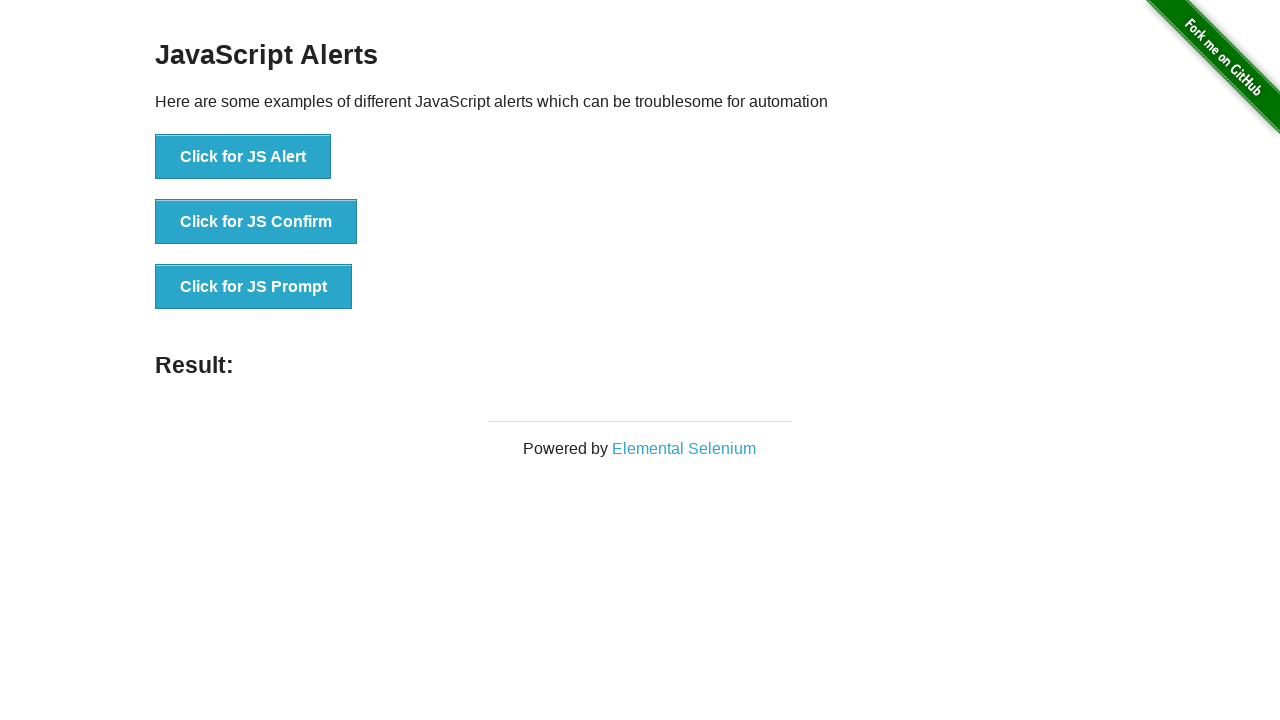

Registered dialog handler to dismiss dialogs
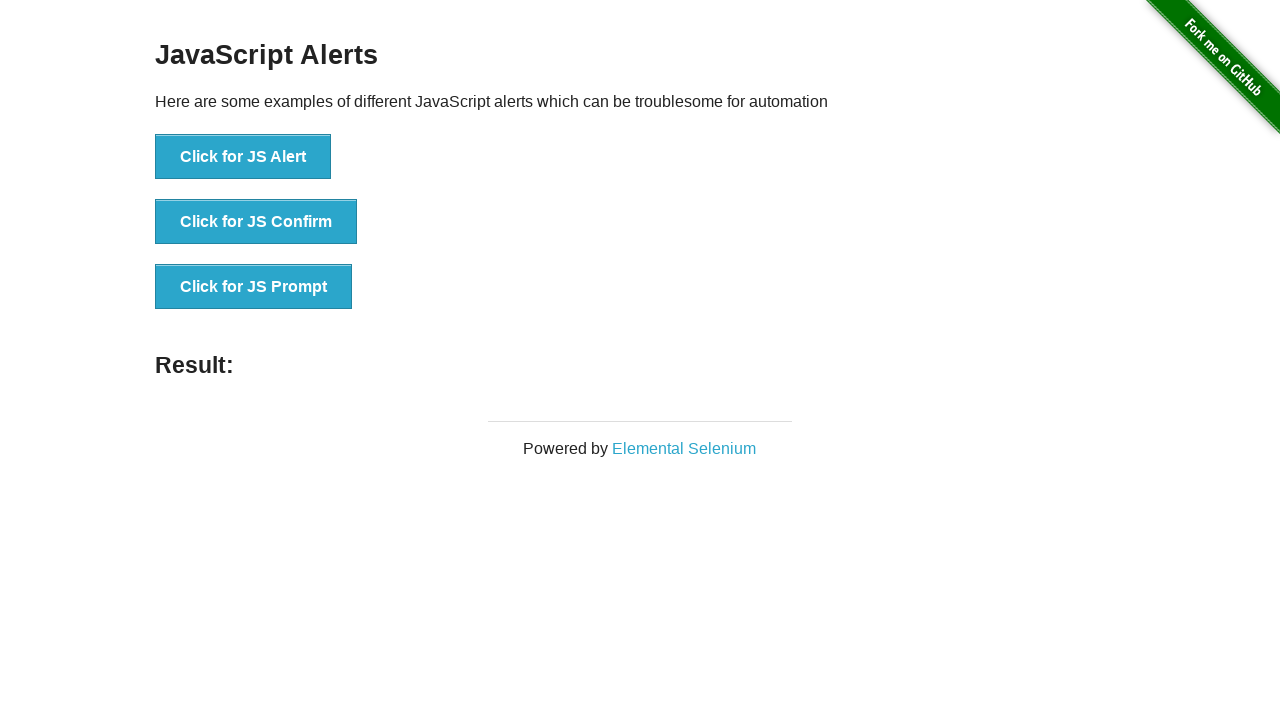

Clicked 'Click for JS Confirm' button to trigger JavaScript confirm dialog at (256, 222) on xpath=//*[text()='Click for JS Confirm']
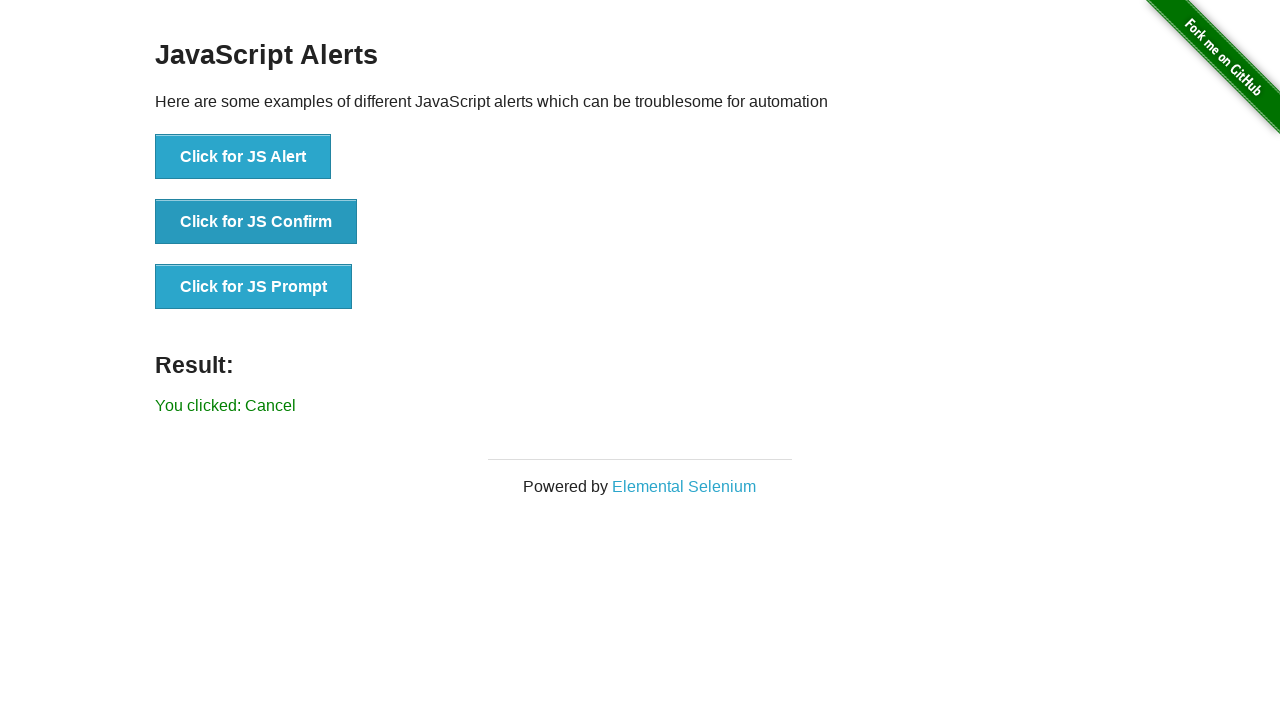

Result element appeared on page
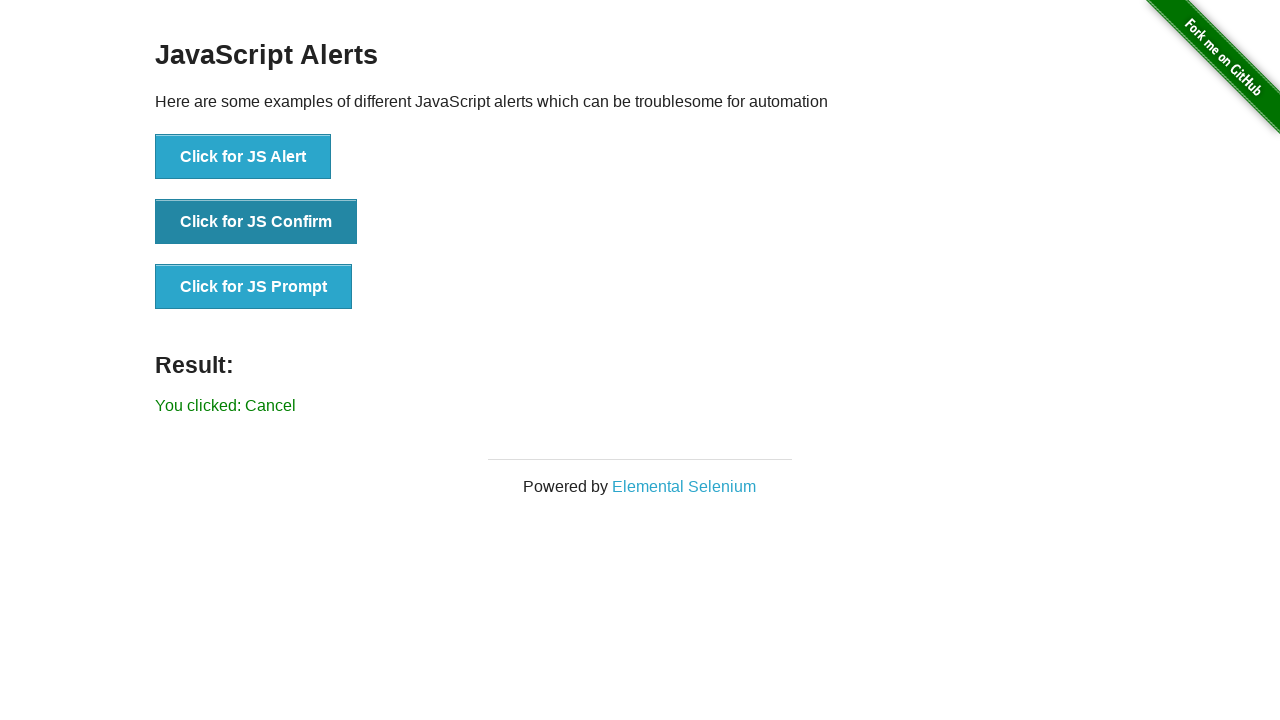

Retrieved result text: 'You clicked: Cancel'
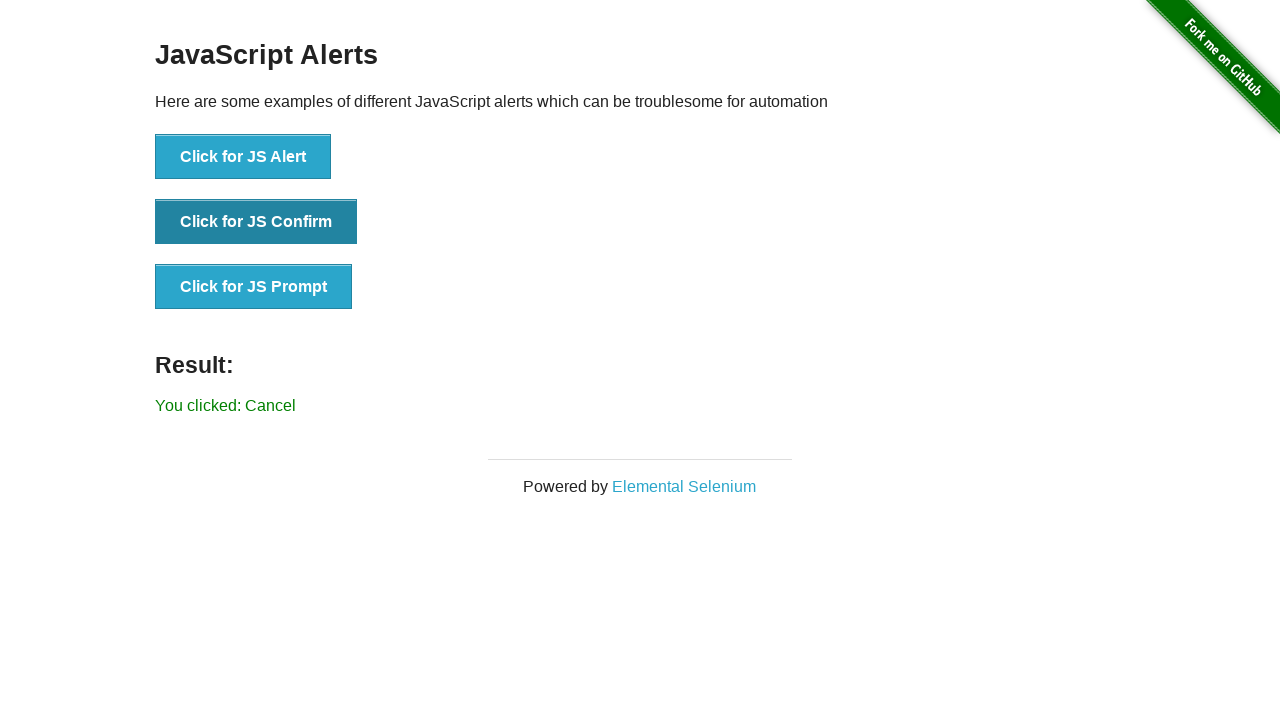

Verified result text matches expected 'You clicked: Cancel'
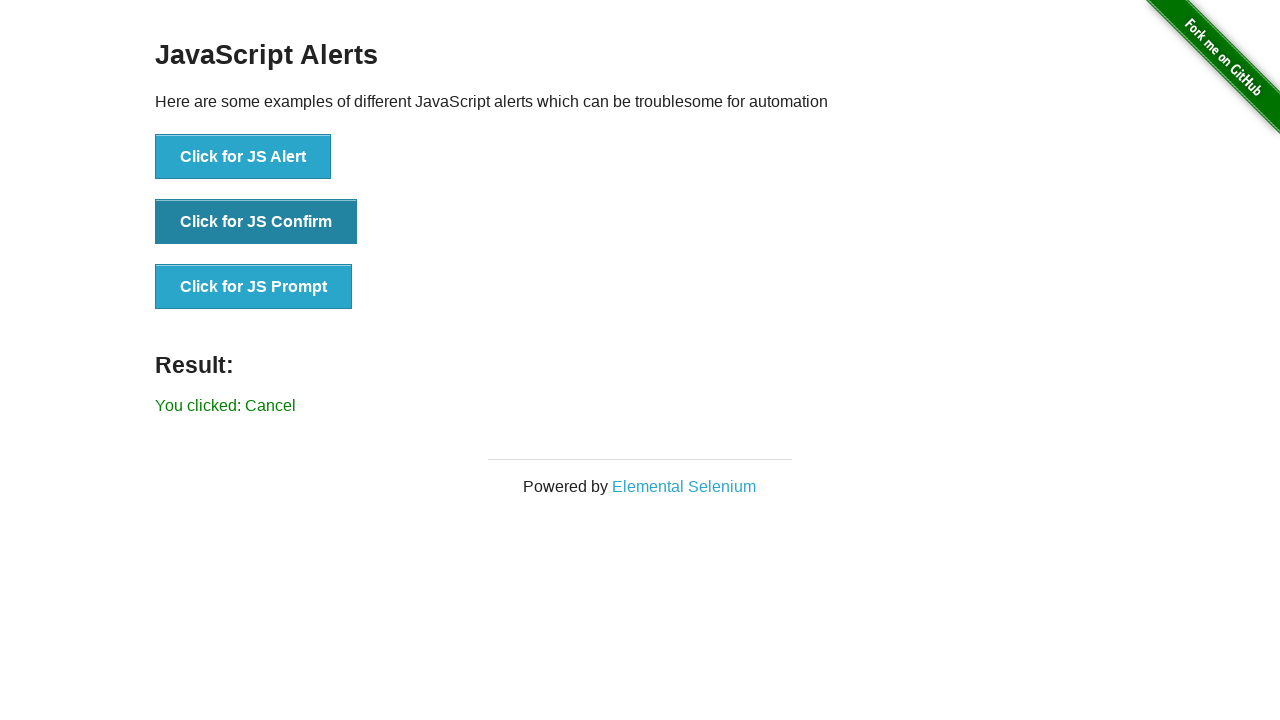

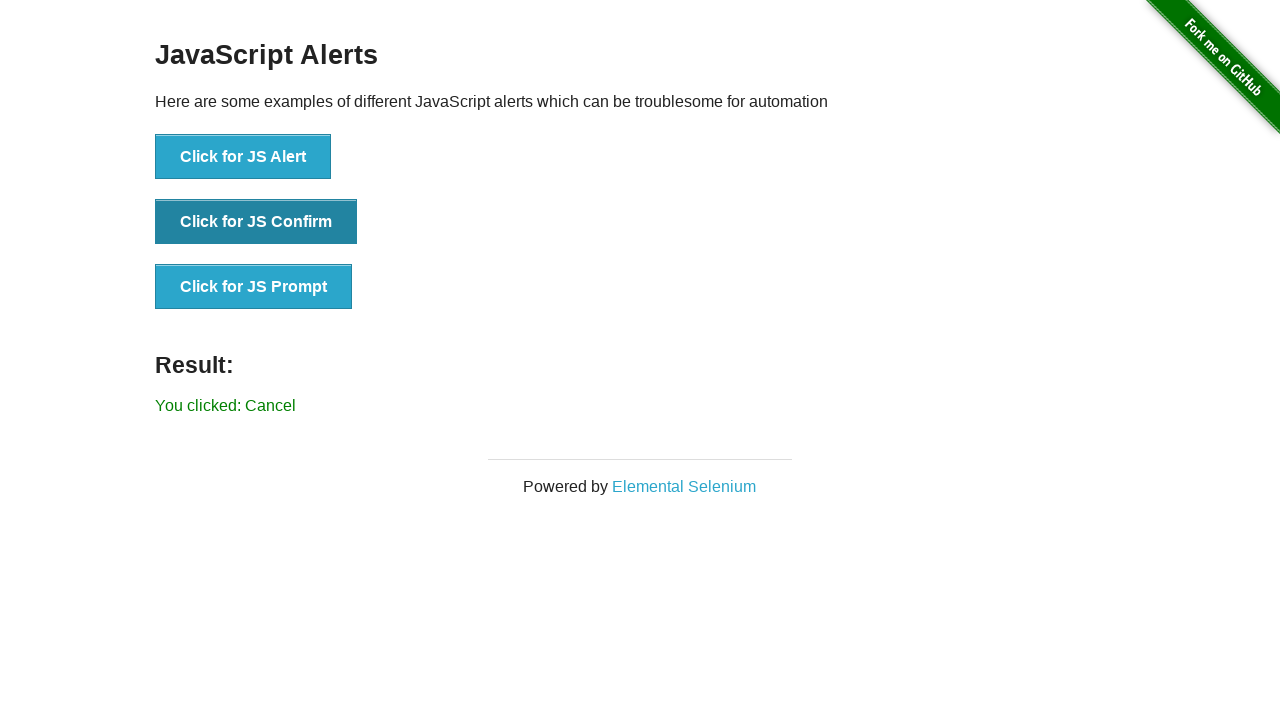